Tests navigation by clicking on the A/B Testing link and verifying that a paragraph with specific text is present on the resulting page

Starting URL: https://practice.cydeo.com/

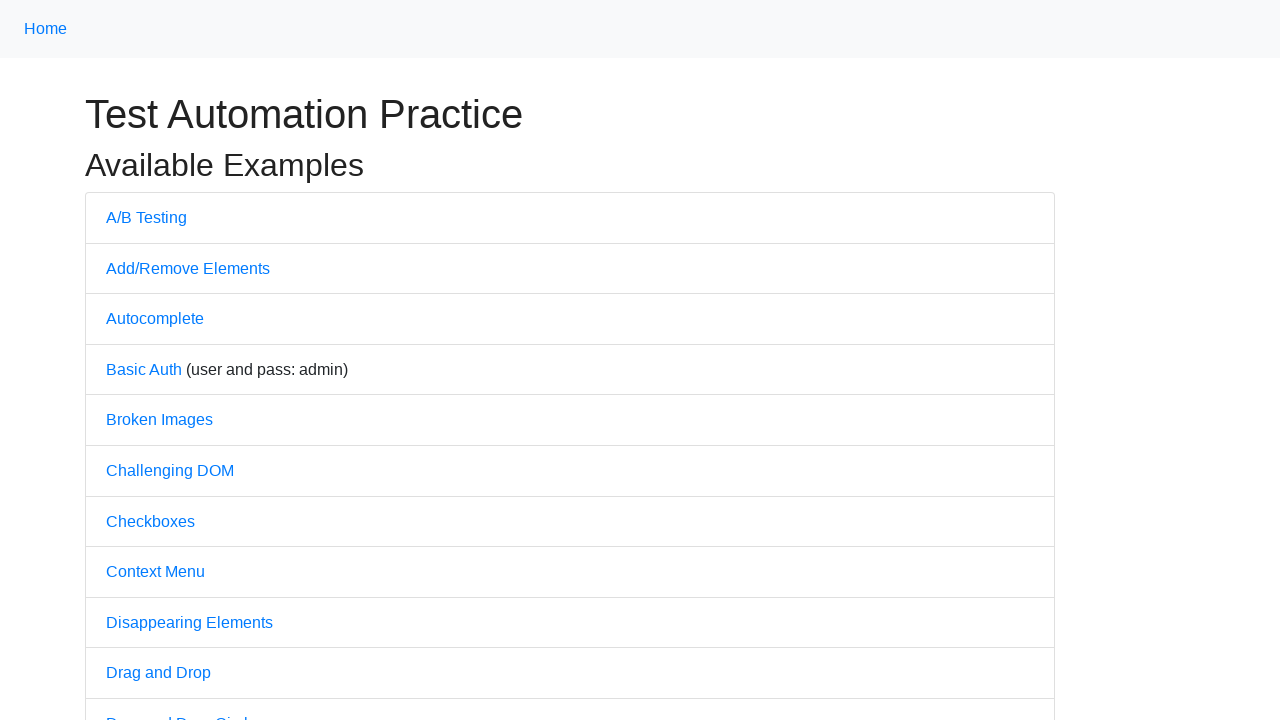

Clicked on the A/B Testing link at (146, 217) on text='A/B Testing'
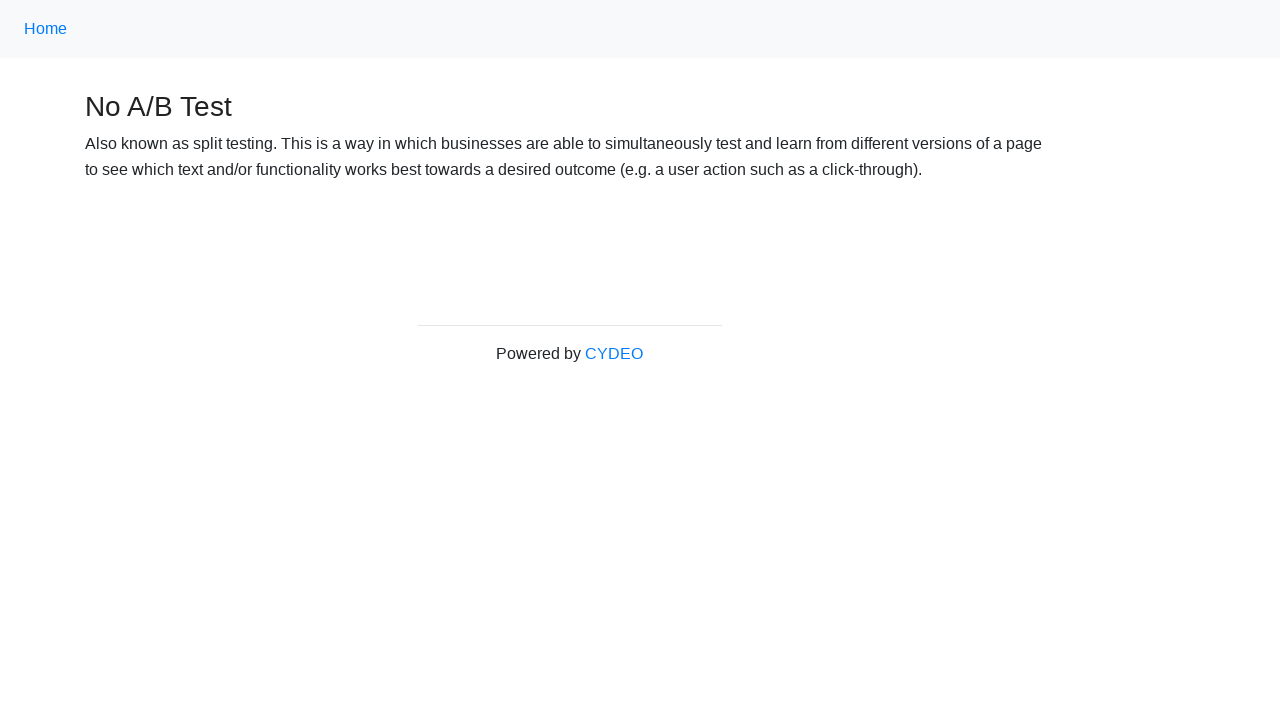

Verified paragraph with text 'Also known as split testing' is present on the page
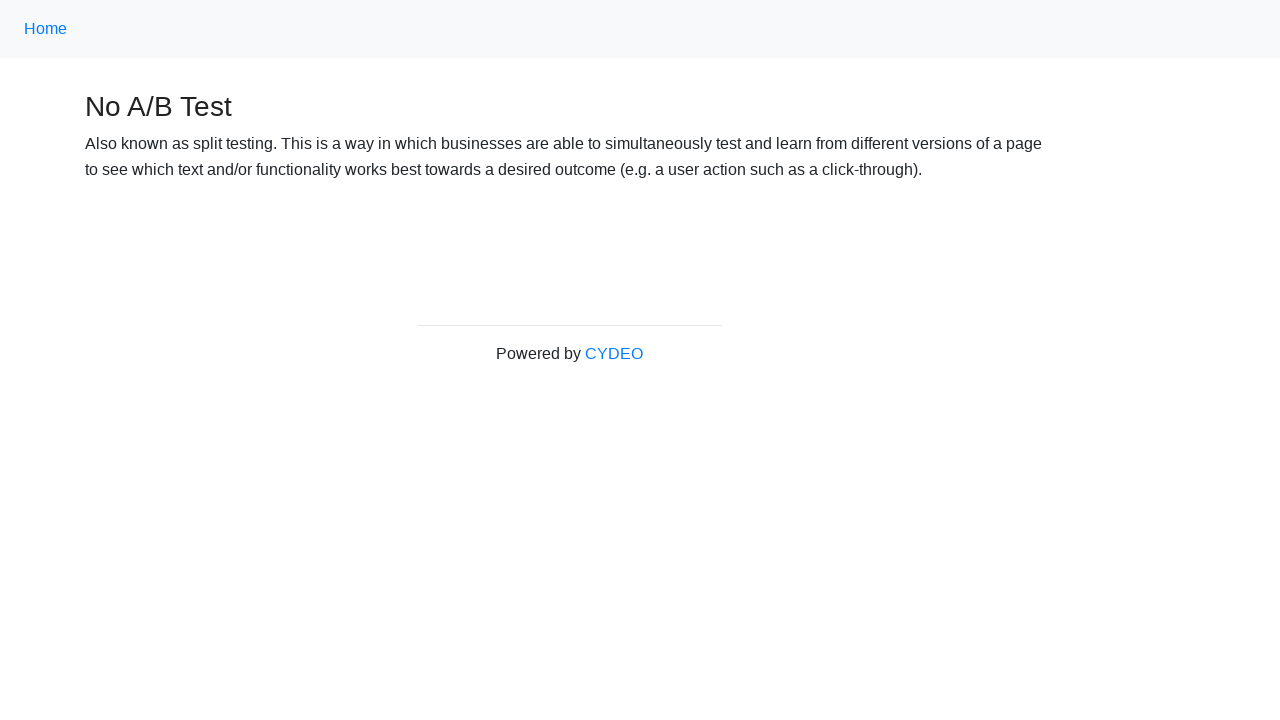

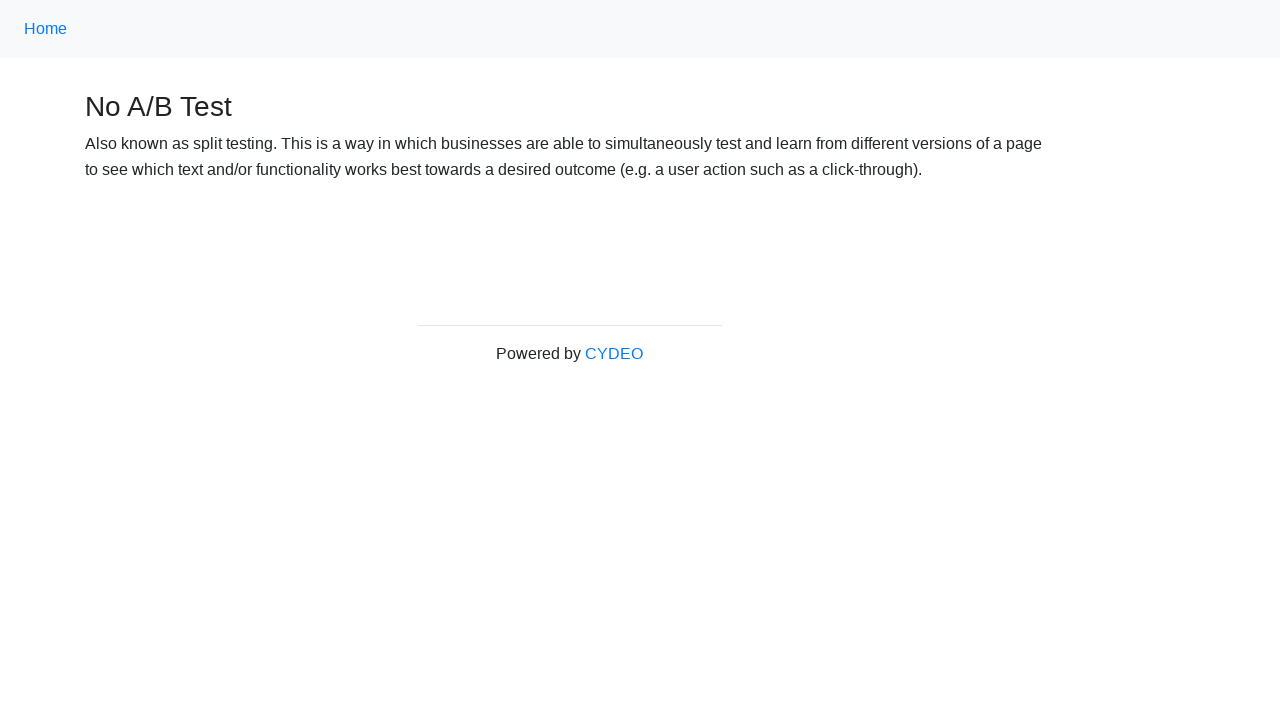